Tests that whitespace is trimmed from edited todo text

Starting URL: https://demo.playwright.dev/todomvc

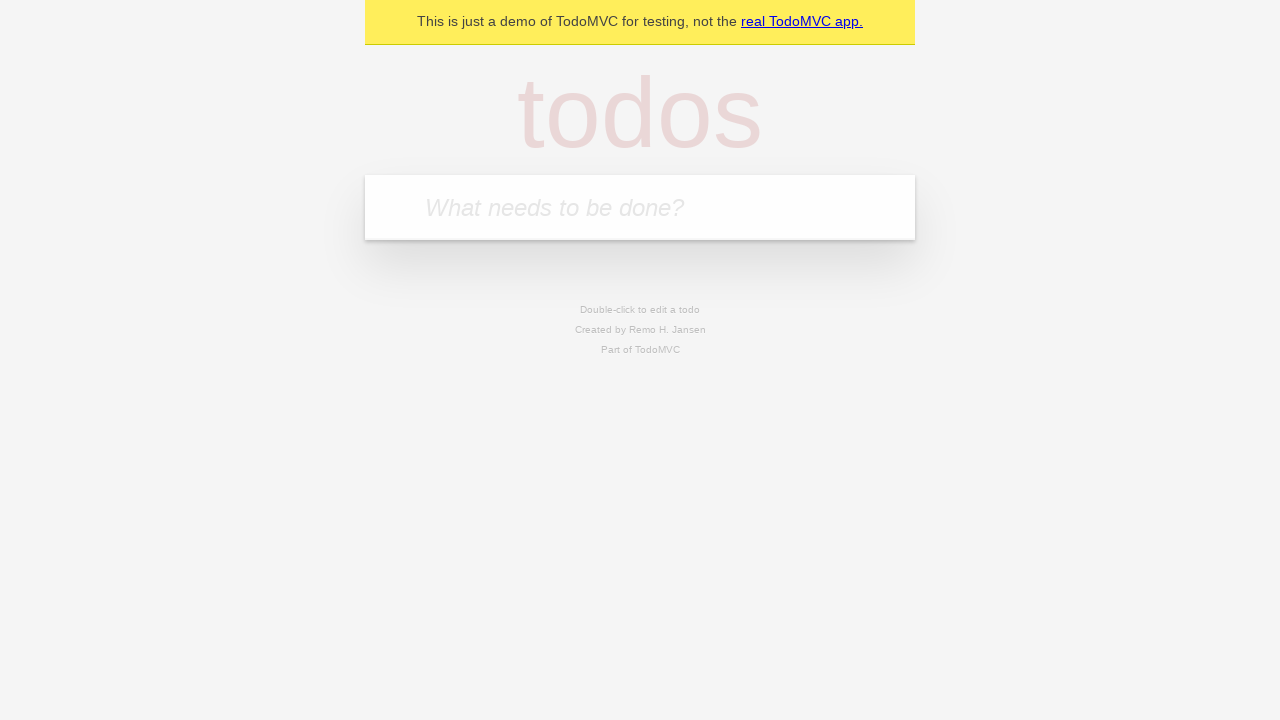

Filled todo input with 'buy some cheese' on internal:attr=[placeholder="What needs to be done?"i]
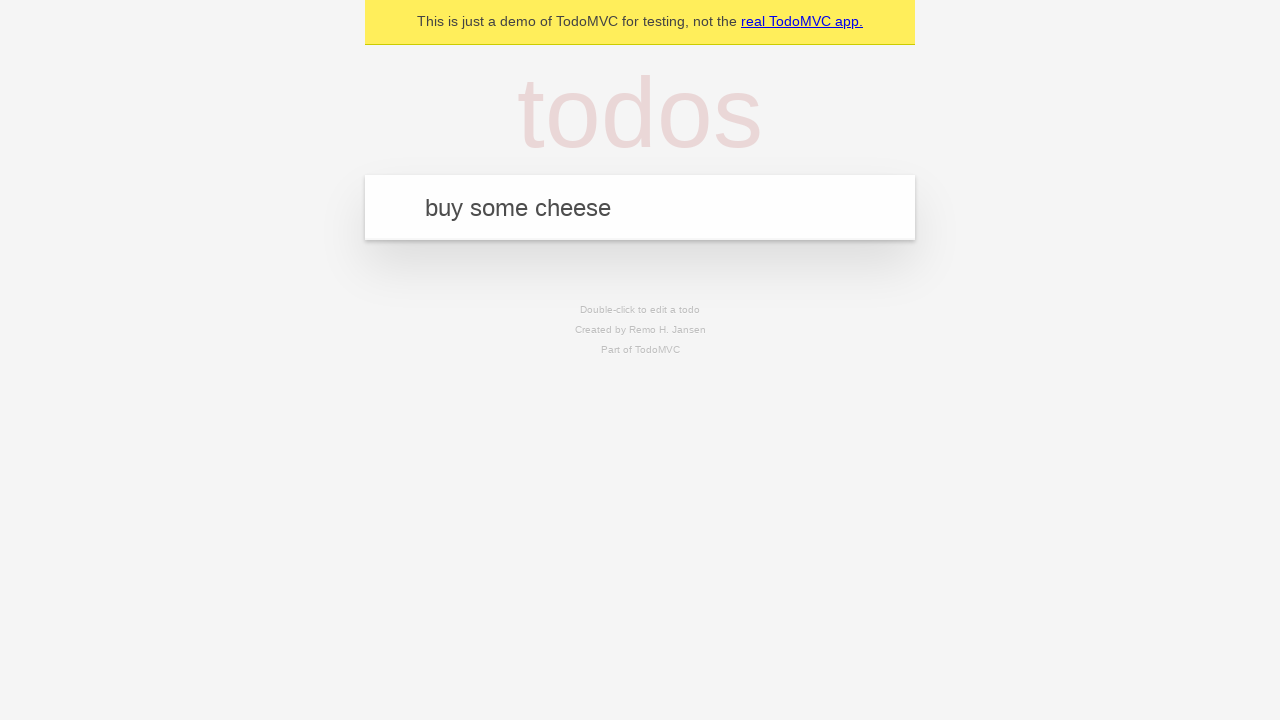

Pressed Enter to create first todo item on internal:attr=[placeholder="What needs to be done?"i]
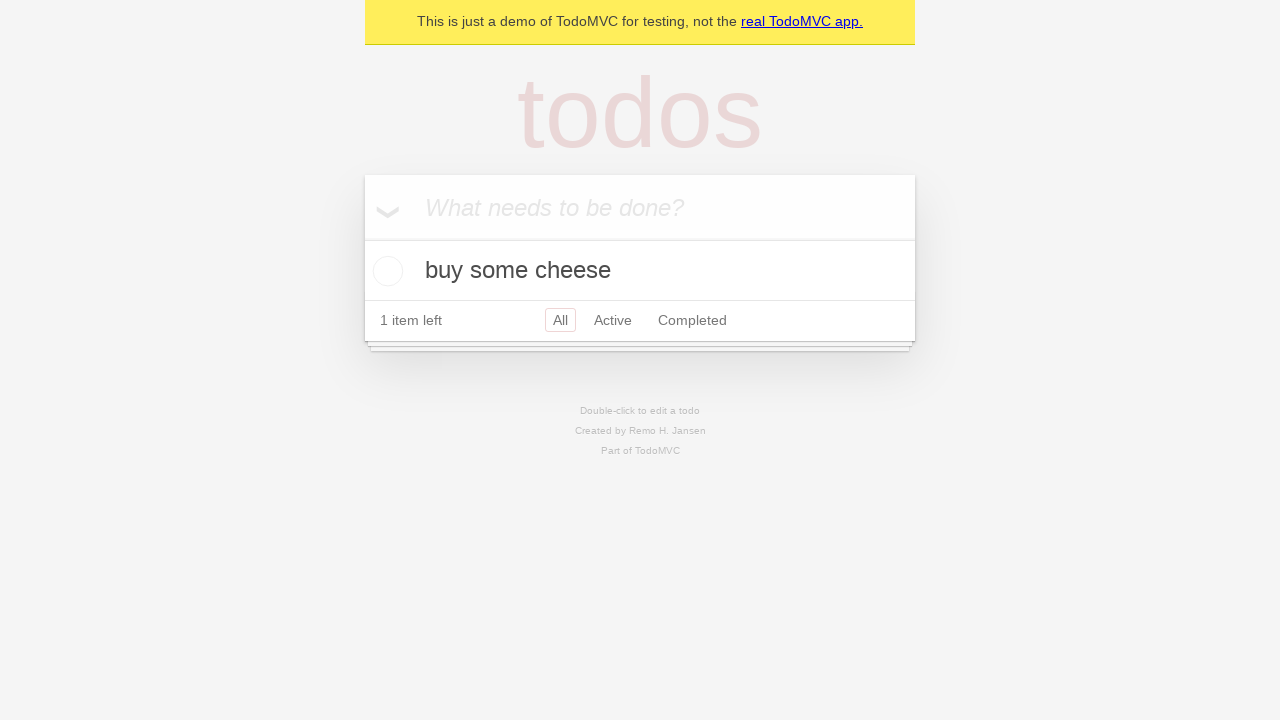

Filled todo input with 'feed the cat' on internal:attr=[placeholder="What needs to be done?"i]
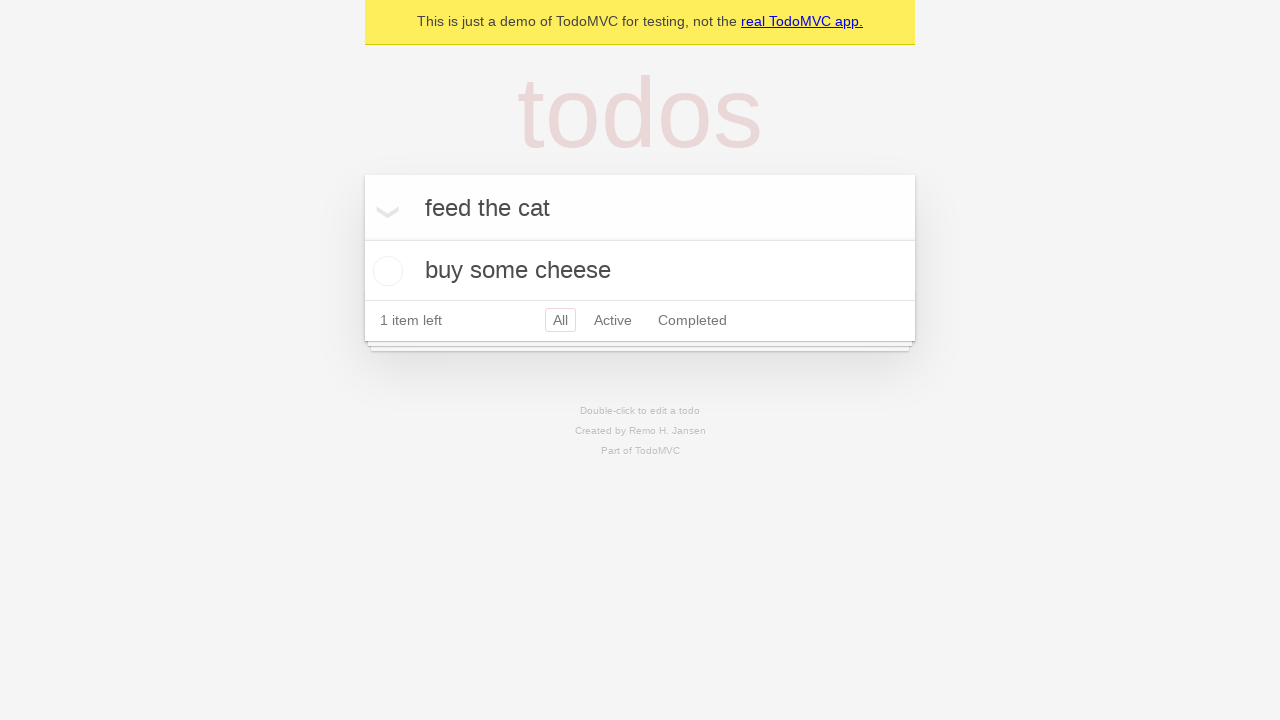

Pressed Enter to create second todo item on internal:attr=[placeholder="What needs to be done?"i]
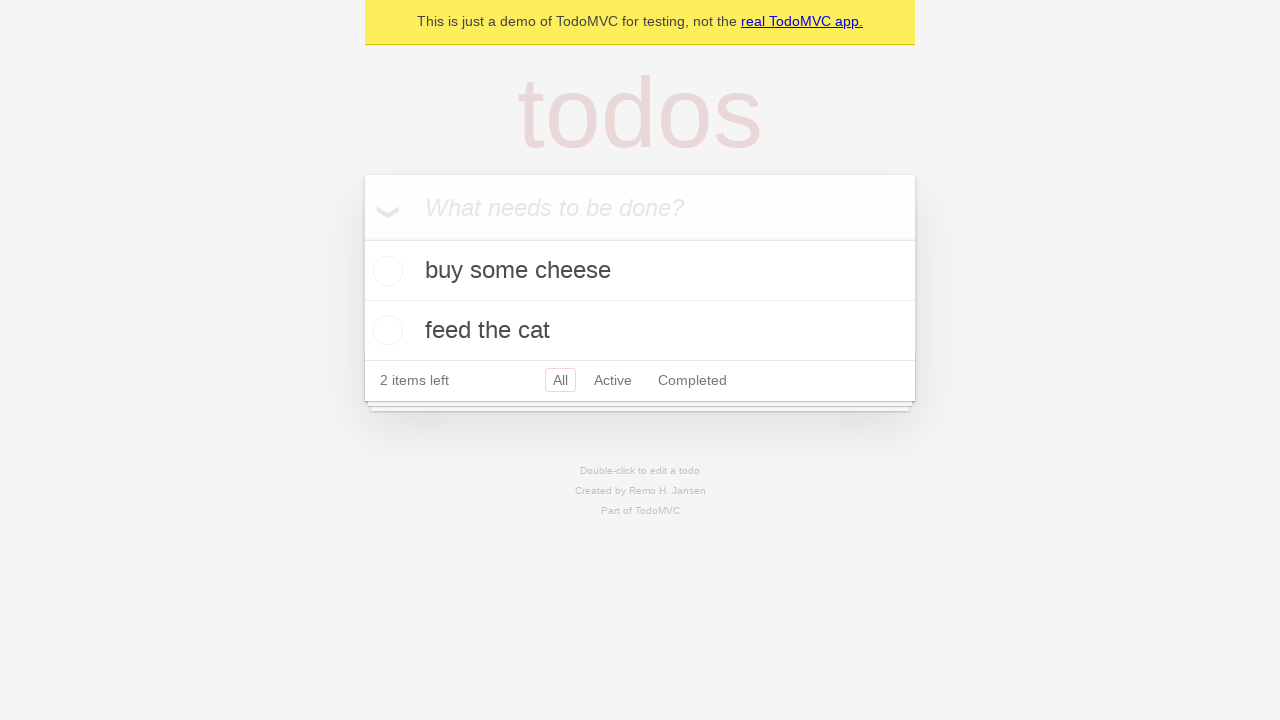

Filled todo input with 'book a doctors appointment' on internal:attr=[placeholder="What needs to be done?"i]
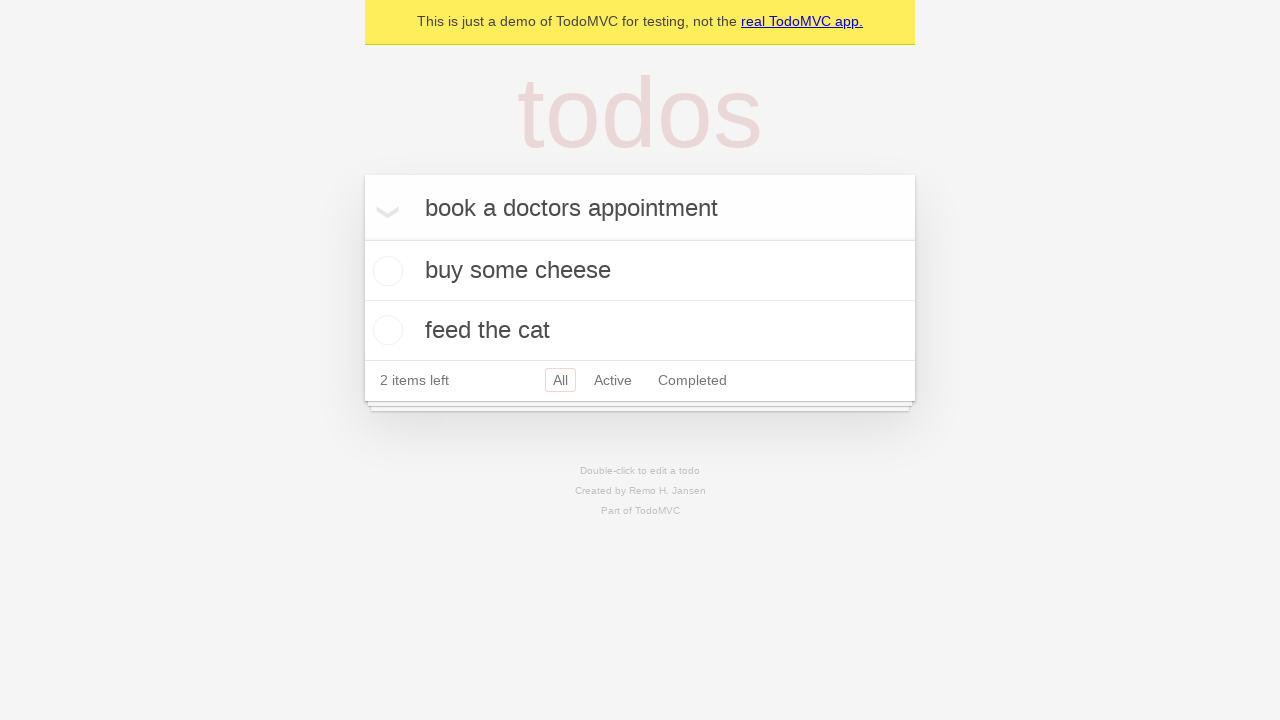

Pressed Enter to create third todo item on internal:attr=[placeholder="What needs to be done?"i]
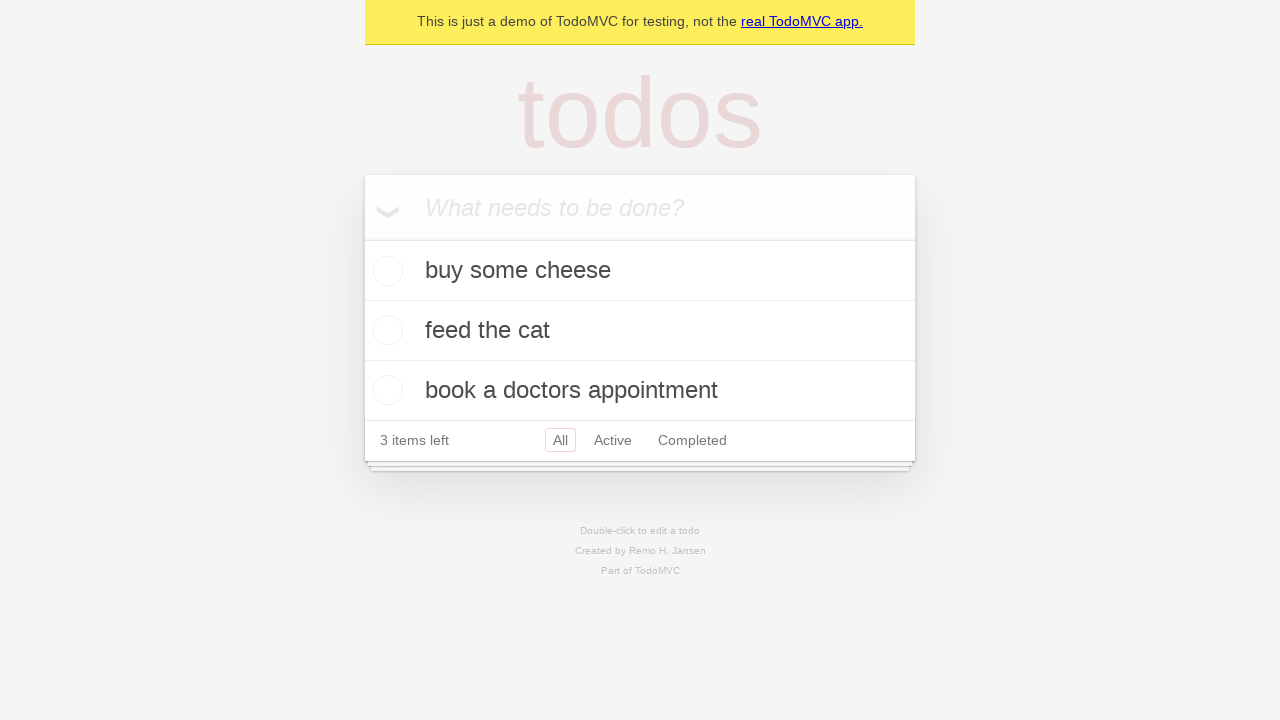

Double-clicked second todo item to enter edit mode at (640, 331) on internal:testid=[data-testid="todo-item"s] >> nth=1
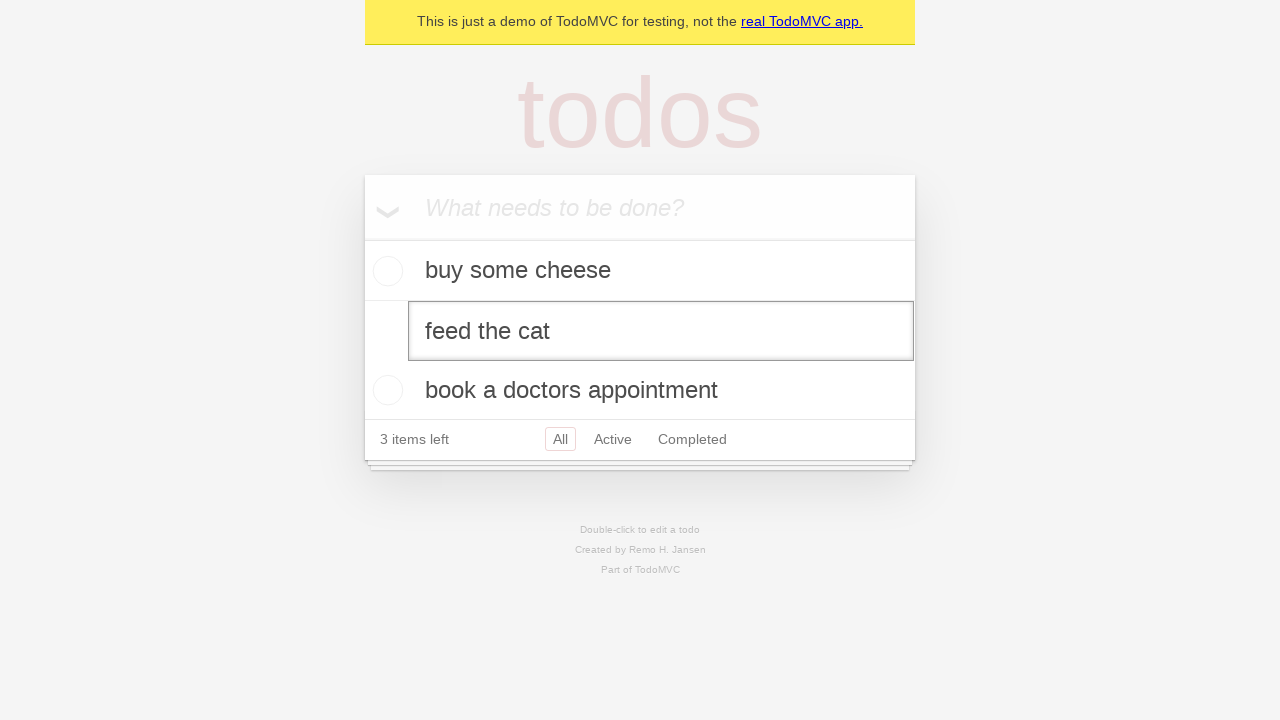

Filled edit textbox with text containing leading and trailing whitespace on internal:testid=[data-testid="todo-item"s] >> nth=1 >> internal:role=textbox[nam
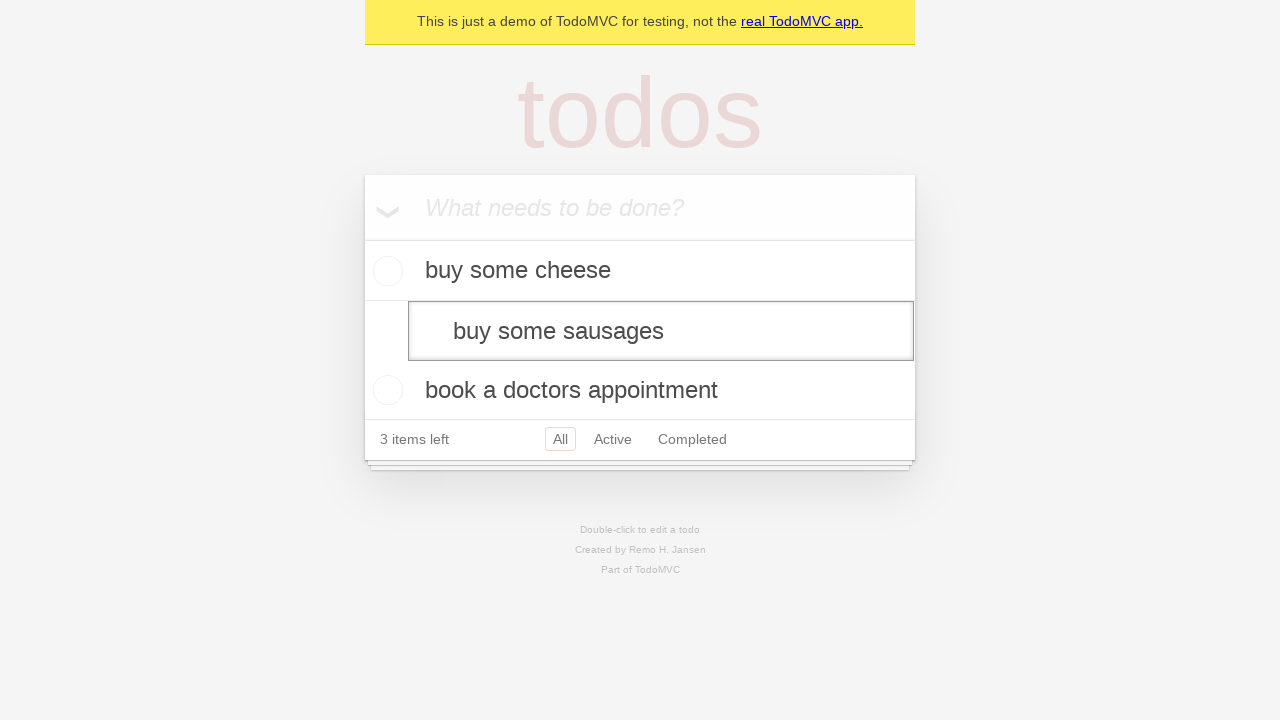

Pressed Enter to save edited todo item with trimmed text on internal:testid=[data-testid="todo-item"s] >> nth=1 >> internal:role=textbox[nam
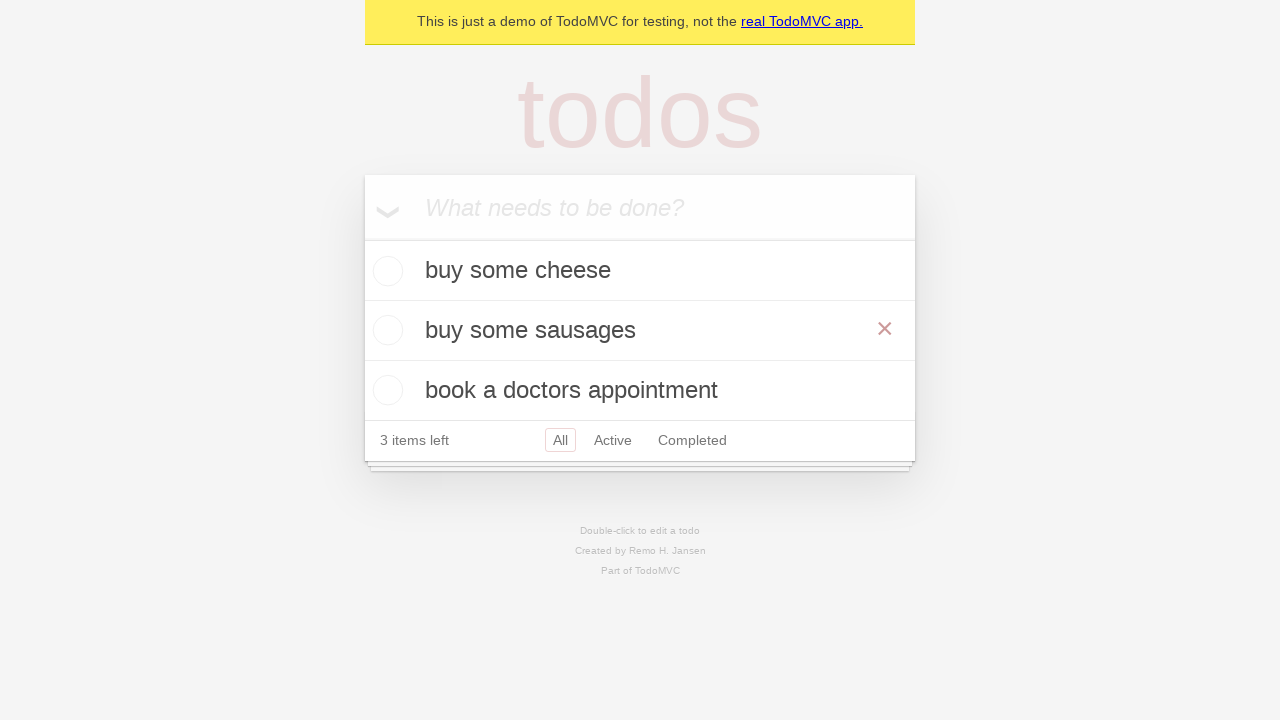

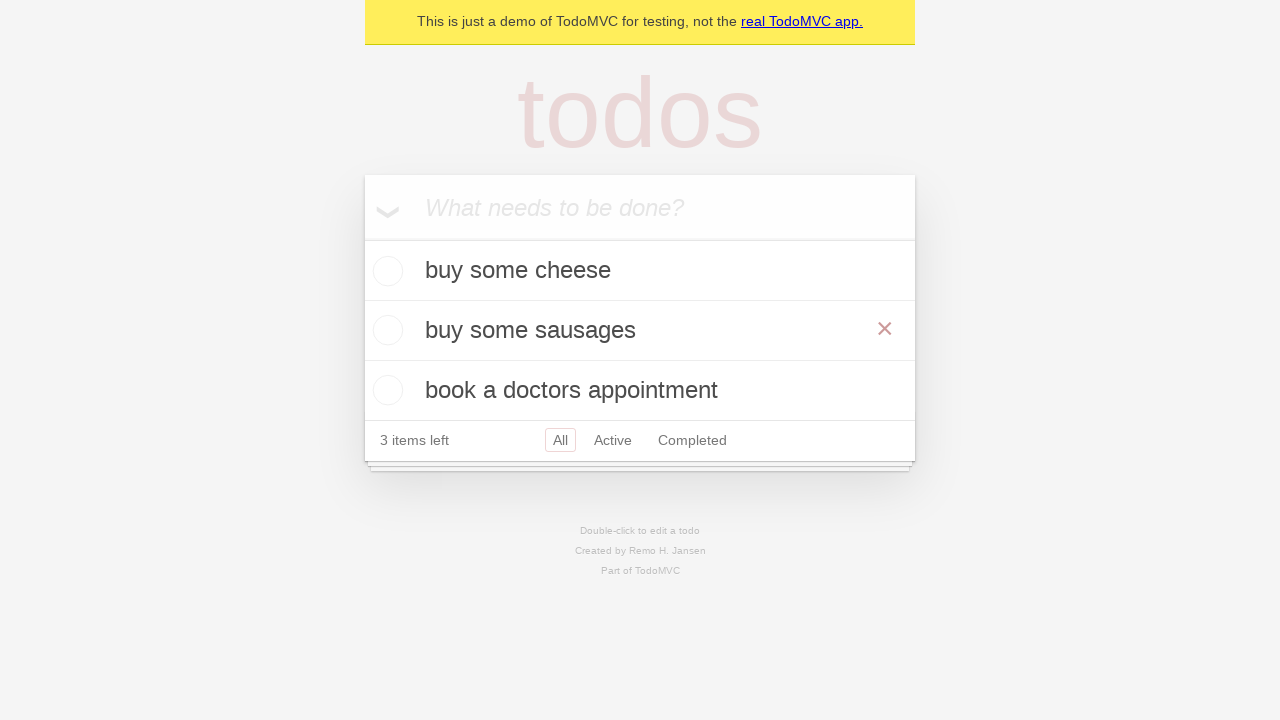